Tests the jobs page by clicking on a navigation link and verifying the page title is "Jobs – Alchemy Jobs"

Starting URL: https://alchemy.hguy.co/jobs/

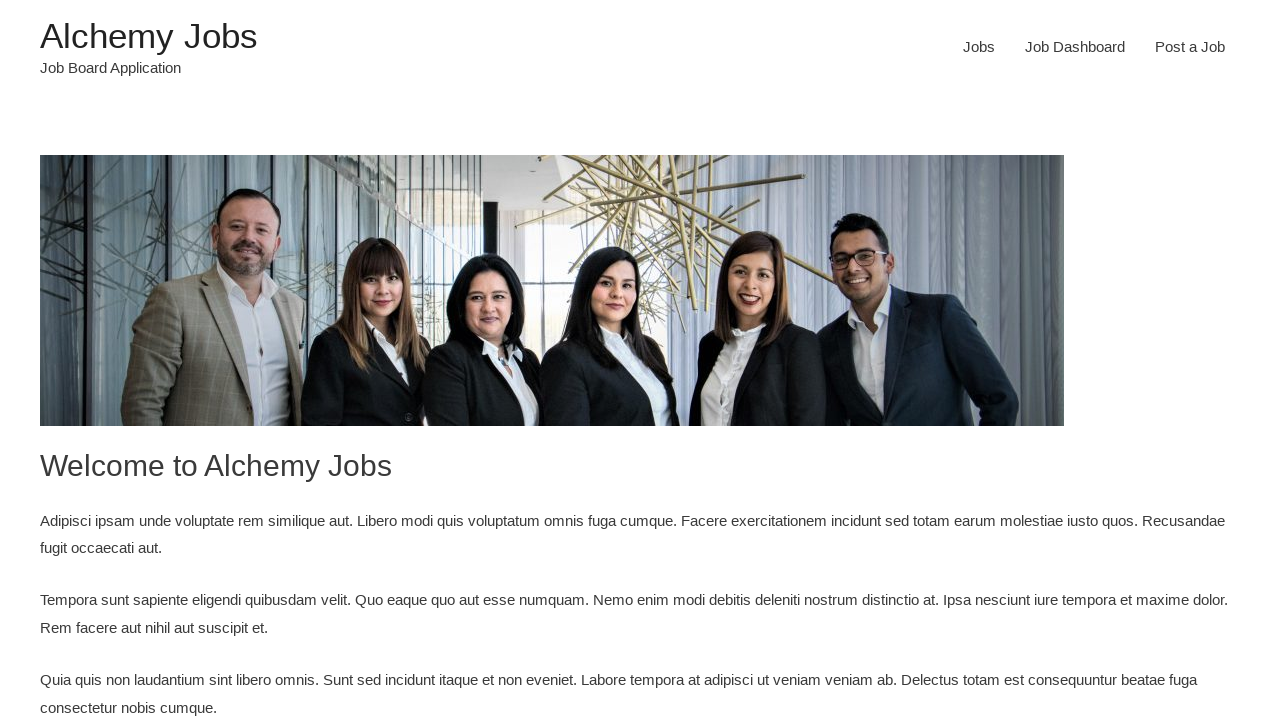

Clicked on main navigation link at (979, 47) on div.main-navigation a
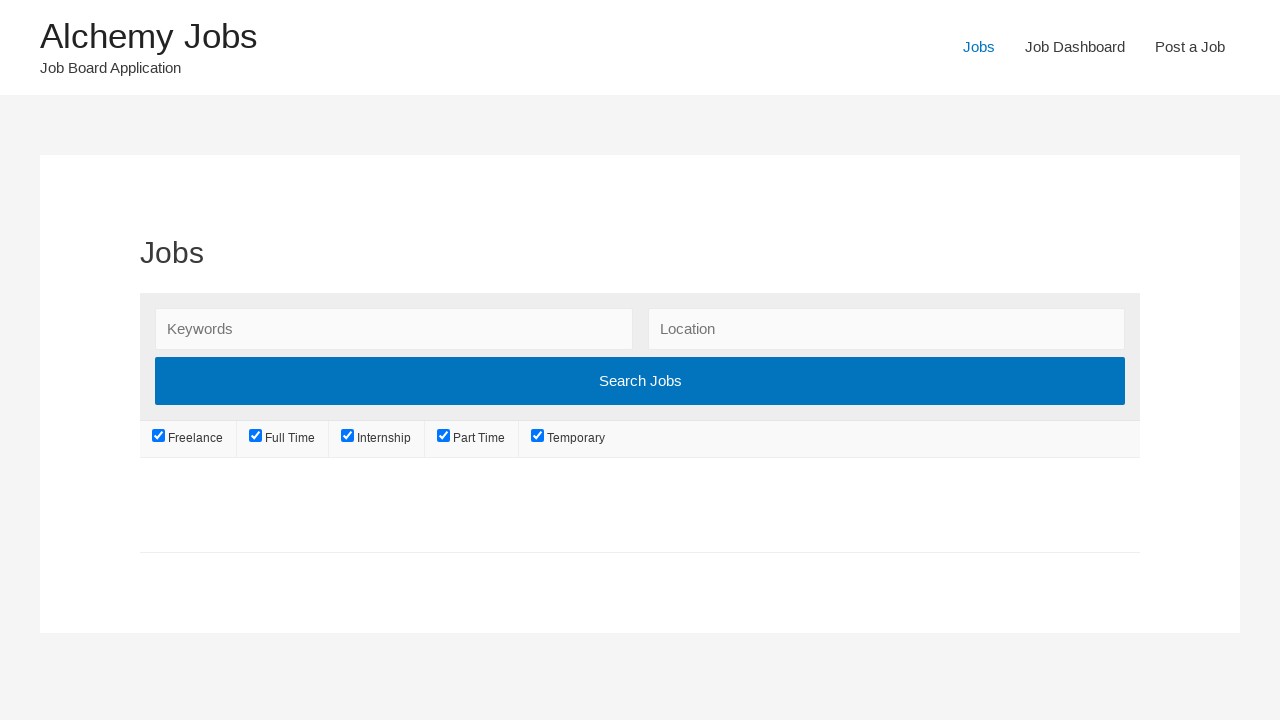

Page loaded and DOM content ready
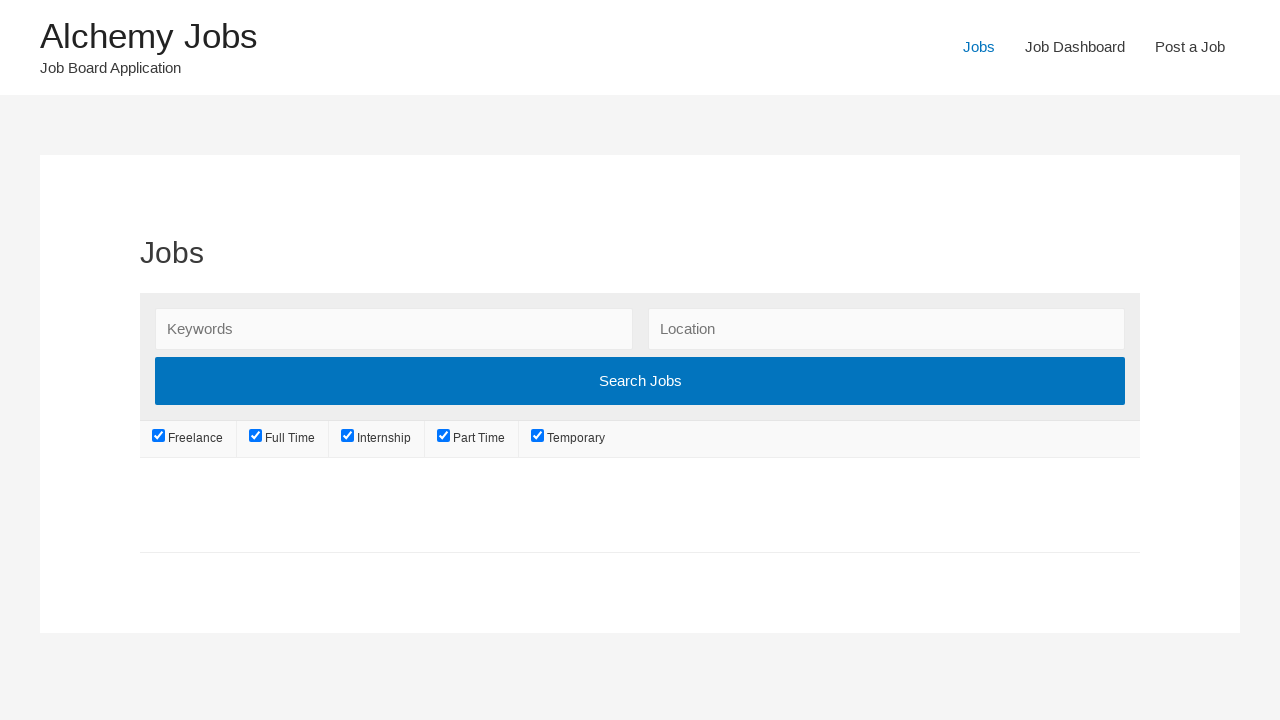

Verified page title is 'Jobs – Alchemy Jobs'
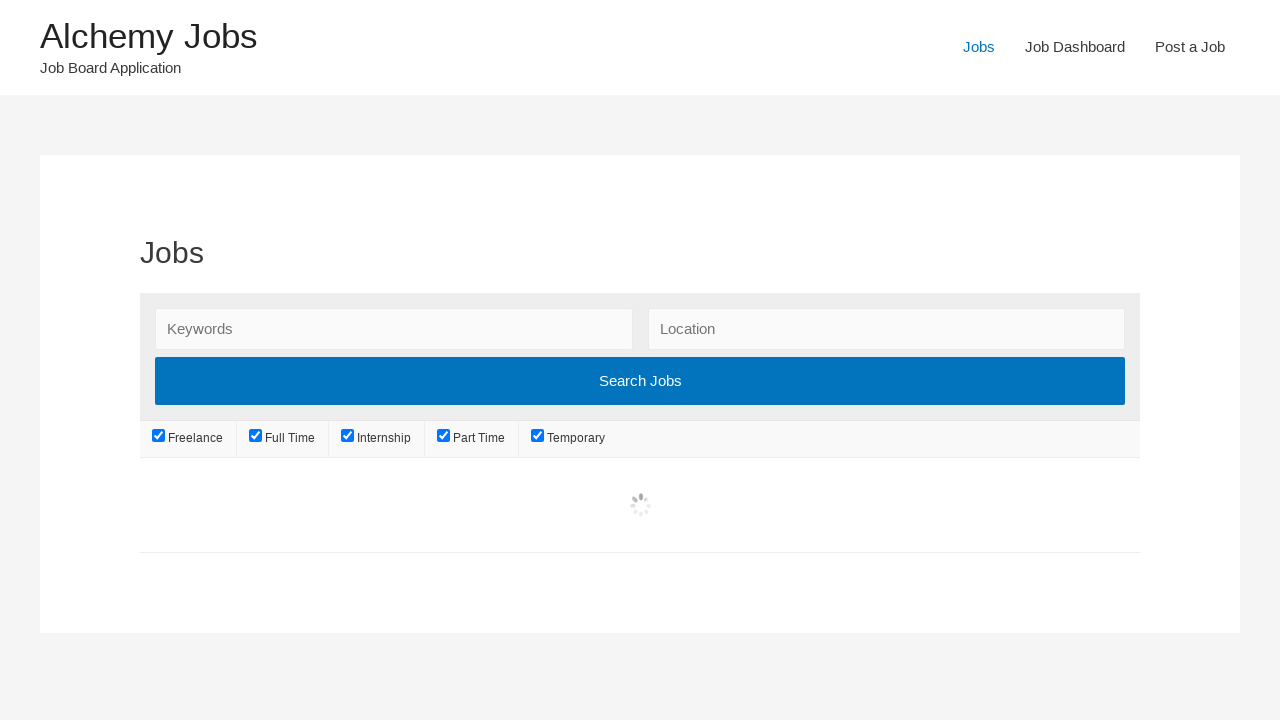

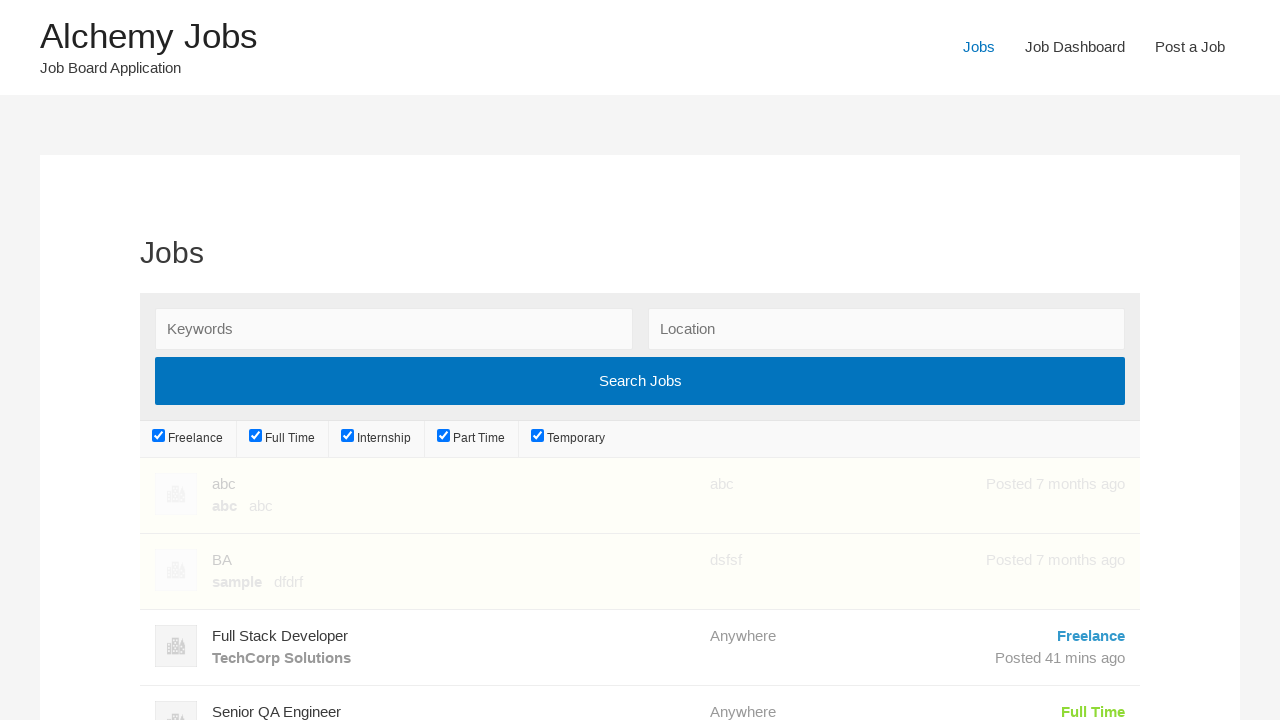